Tests the add/remove elements functionality by clicking the "Add Element" button 5 times to create delete buttons, then verifies the delete buttons were created

Starting URL: https://the-internet.herokuapp.com/add_remove_elements/

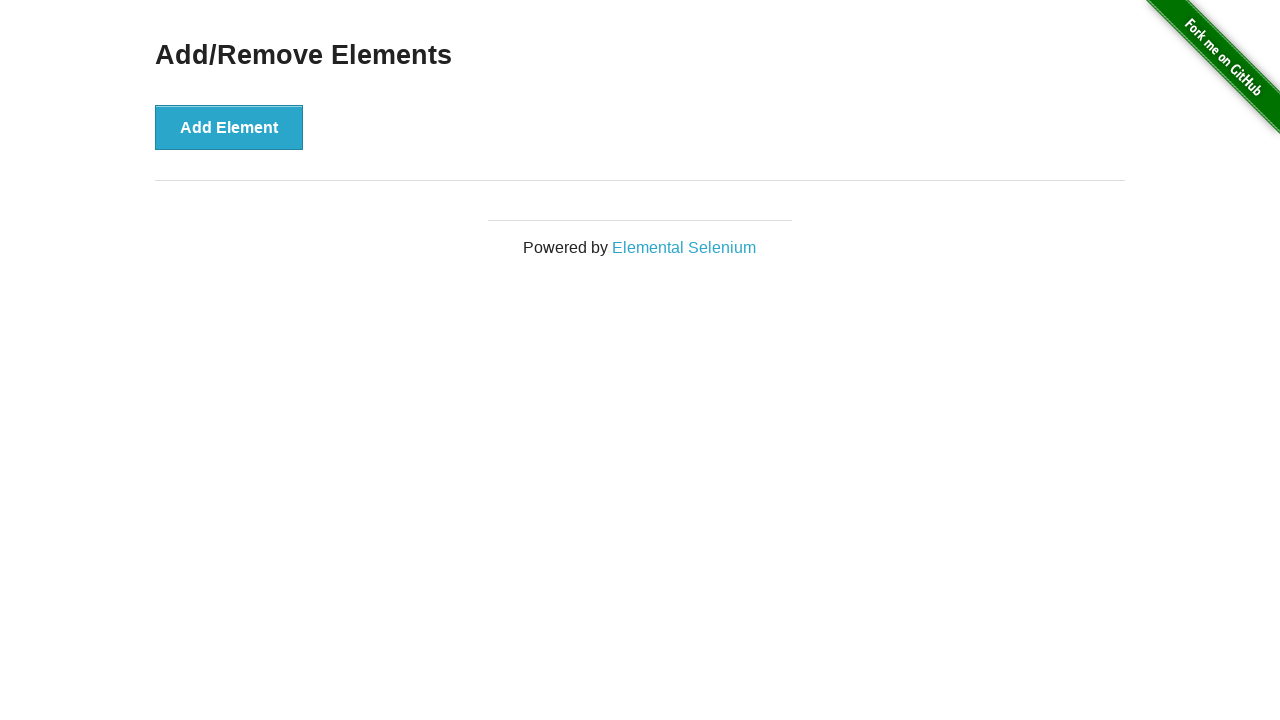

Clicked 'Add Element' button at (229, 127) on xpath=//button[text()='Add Element']
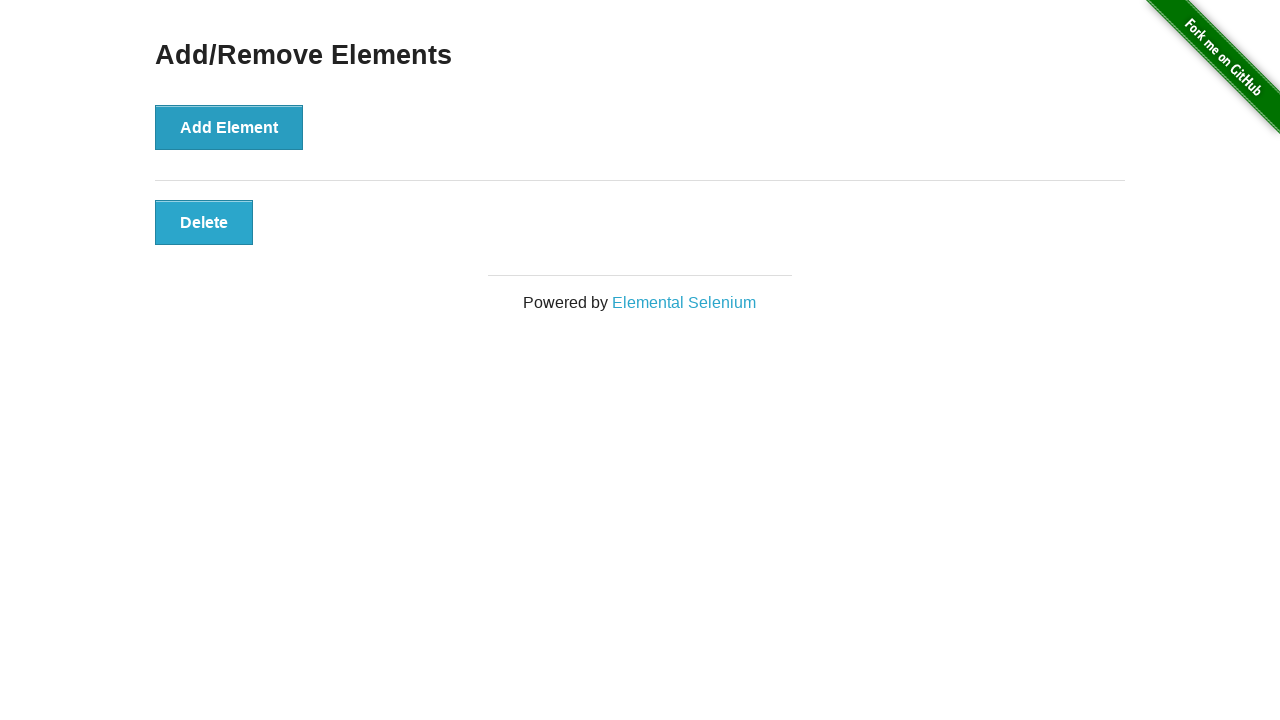

Clicked 'Add Element' button at (229, 127) on xpath=//button[text()='Add Element']
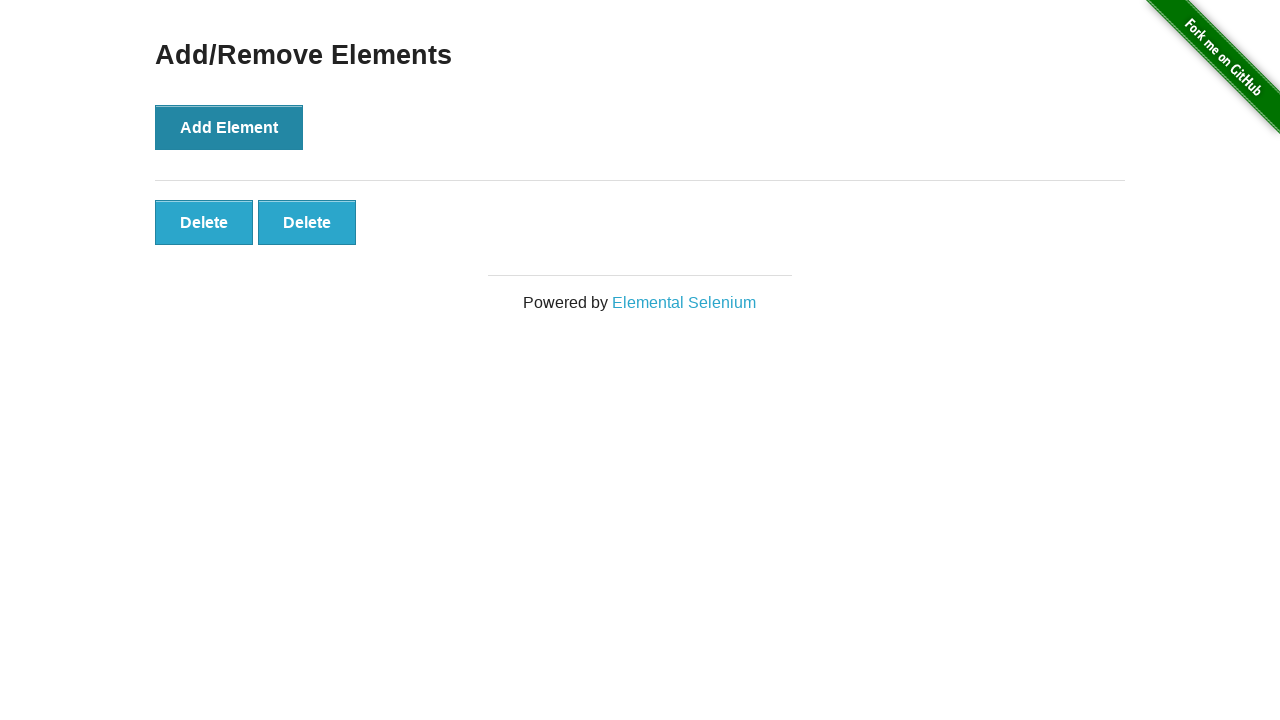

Clicked 'Add Element' button at (229, 127) on xpath=//button[text()='Add Element']
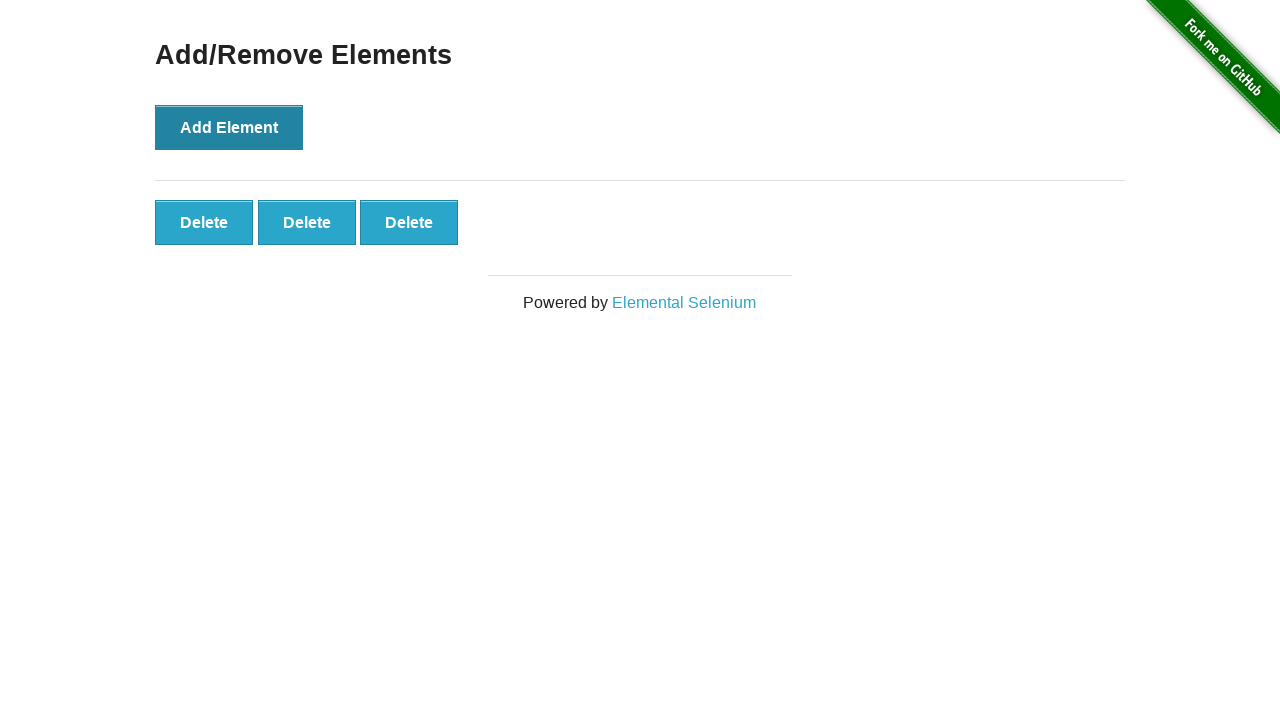

Clicked 'Add Element' button at (229, 127) on xpath=//button[text()='Add Element']
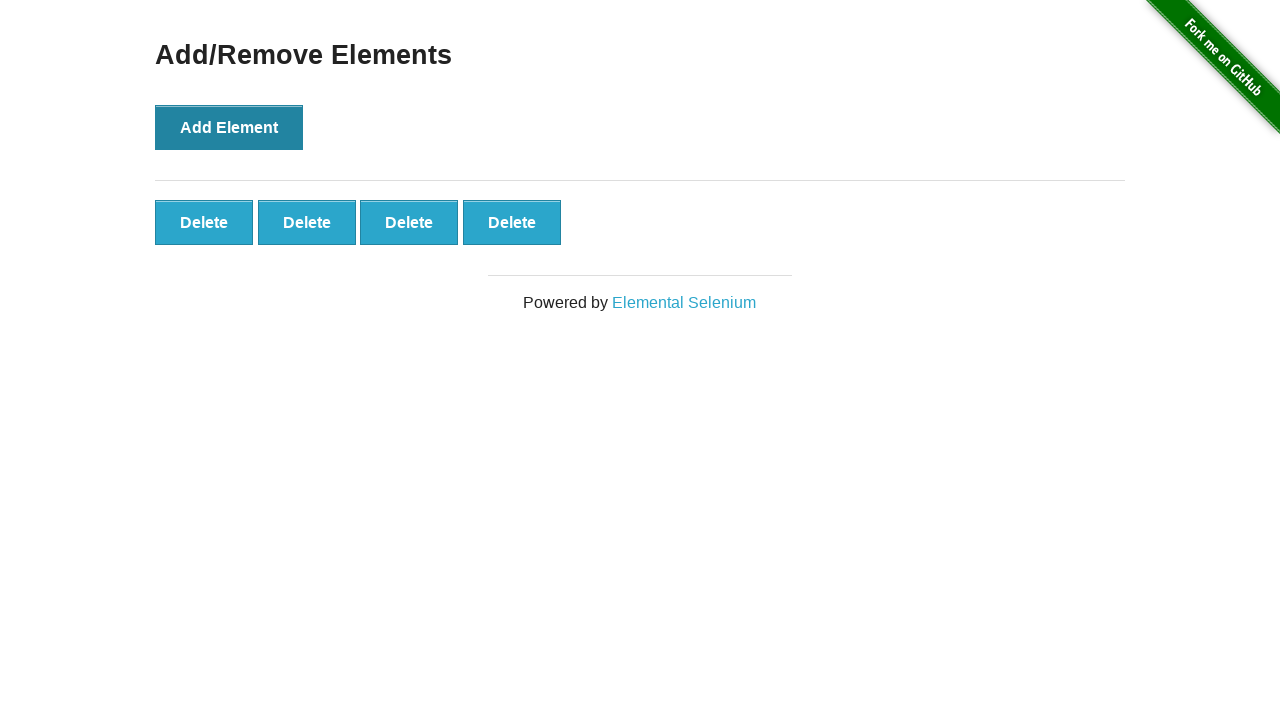

Clicked 'Add Element' button at (229, 127) on xpath=//button[text()='Add Element']
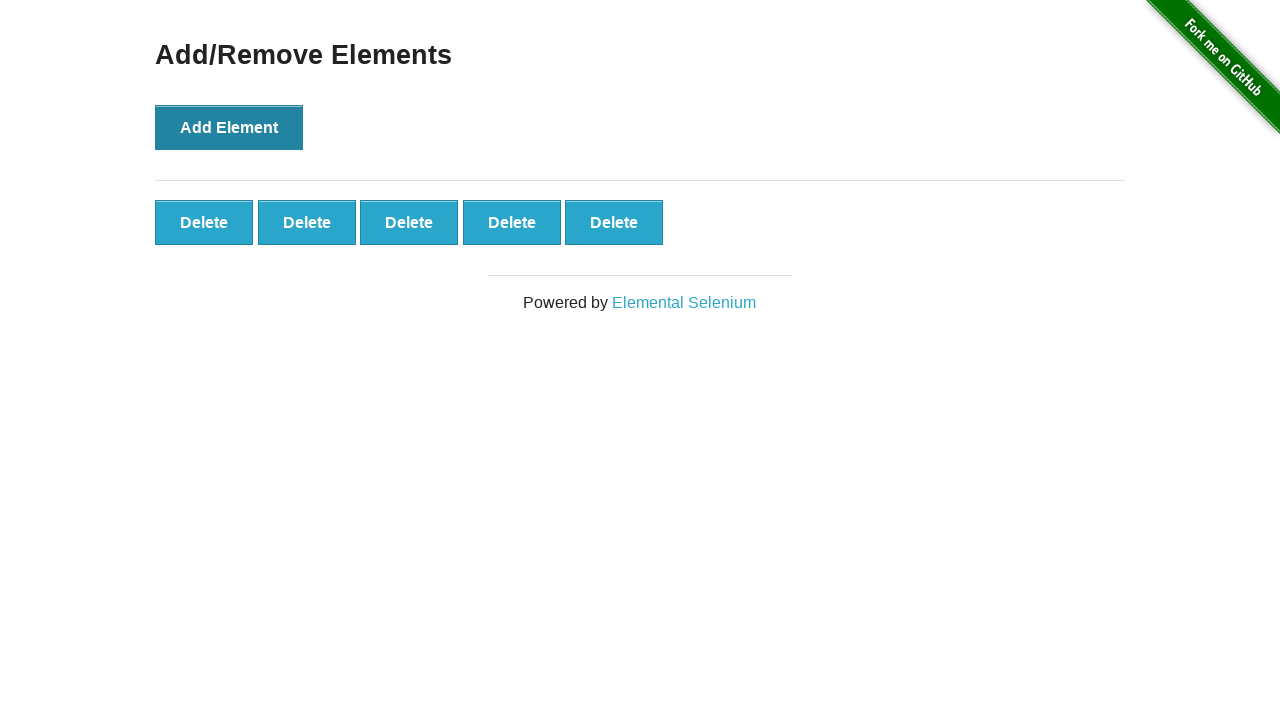

Delete buttons appeared on the page
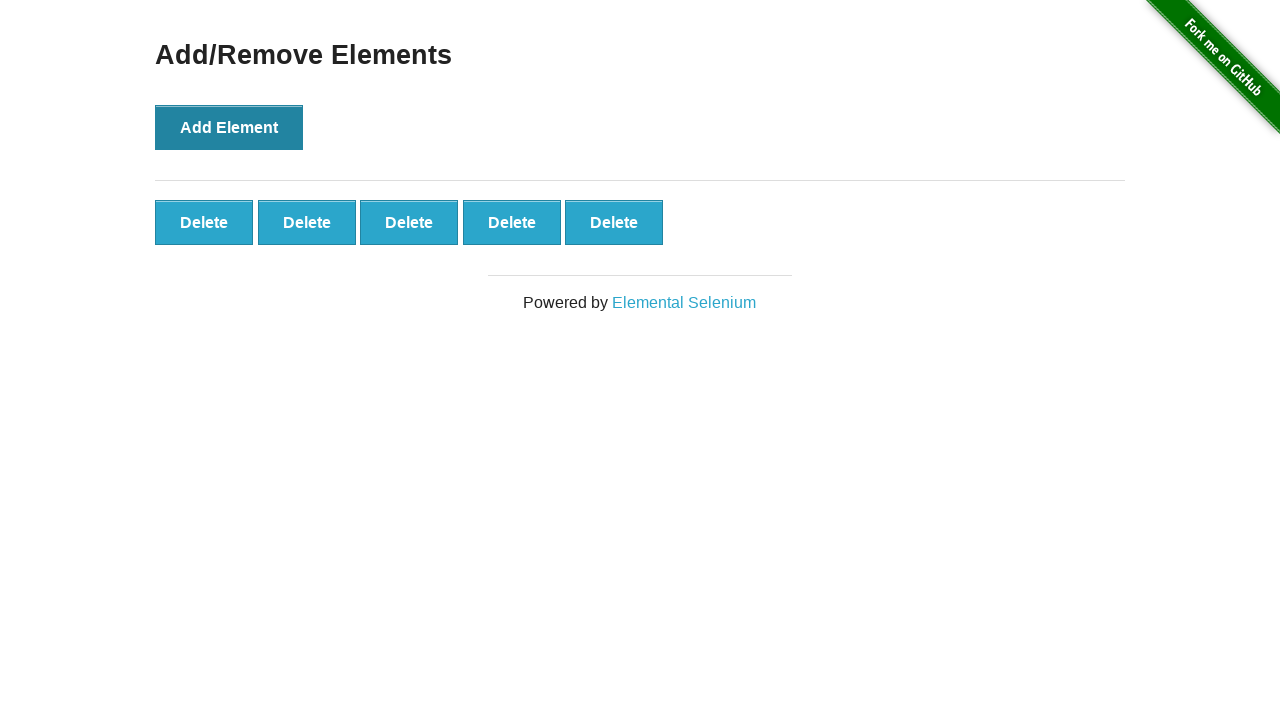

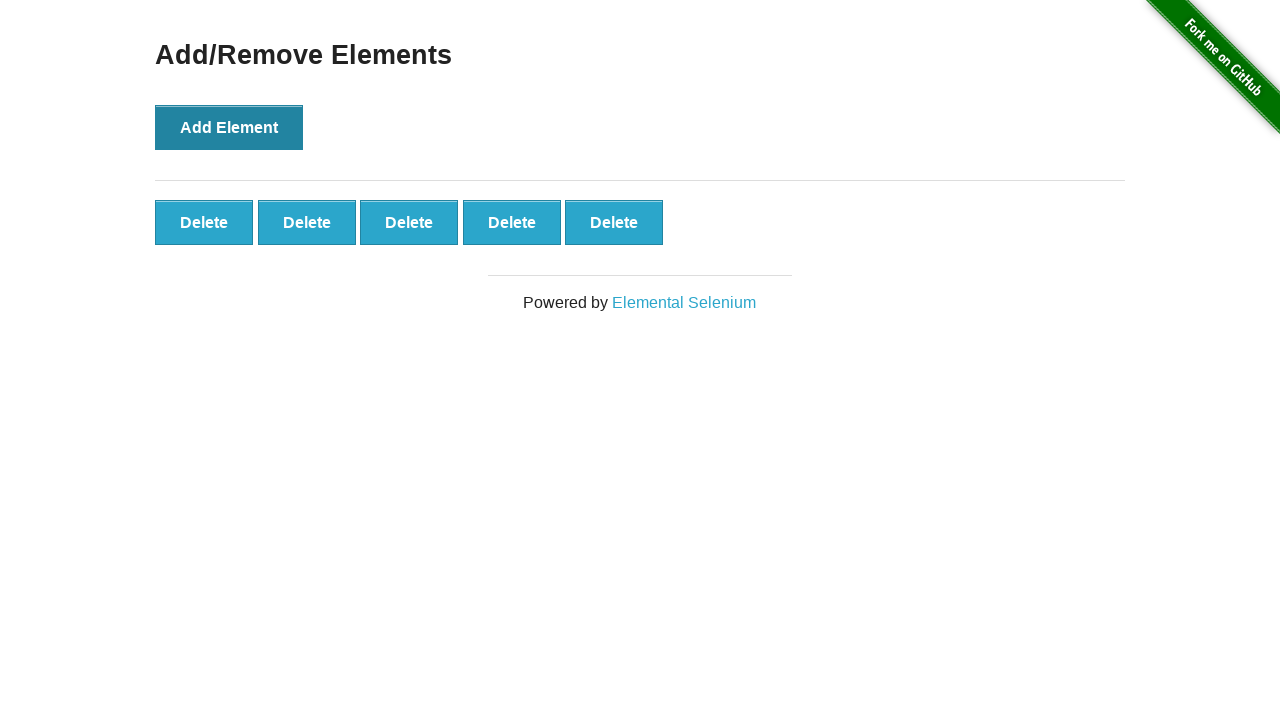